Performs a search on DuckDuckGo by entering a query and pressing Enter

Starting URL: https://duckduckgo.com

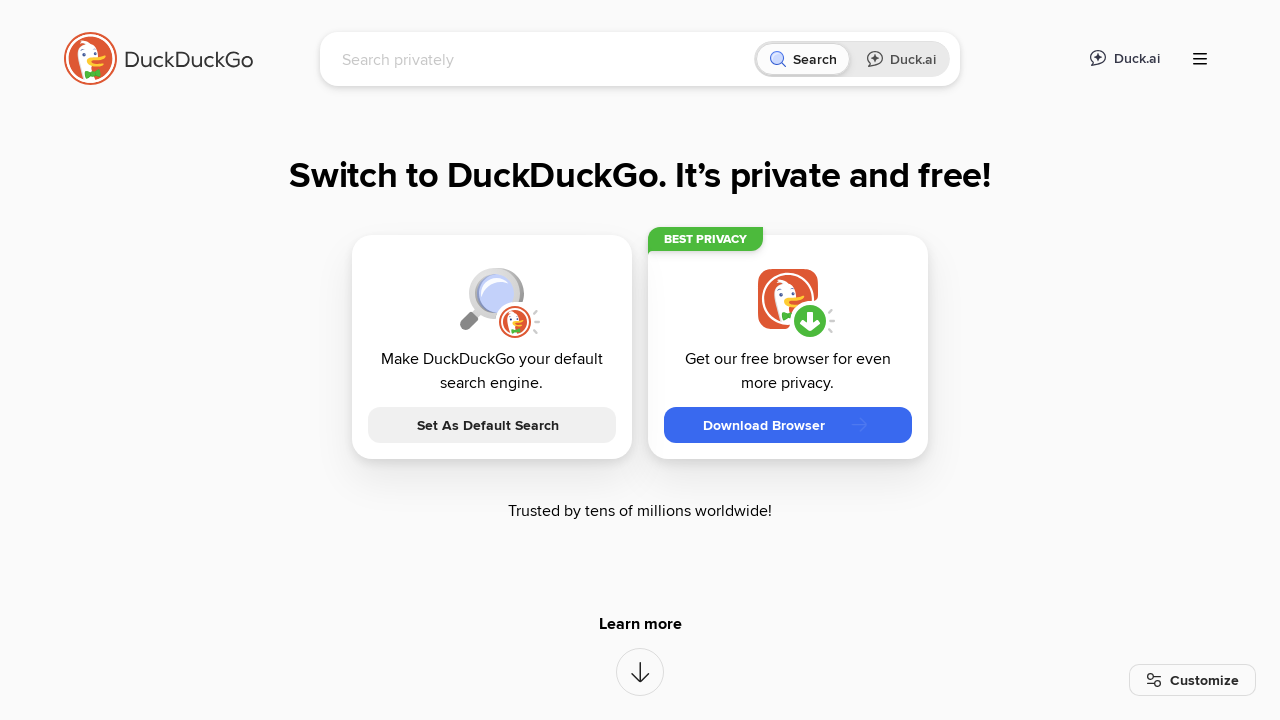

Filled DuckDuckGo search field with 'Selenium Java Docs' on input[name='q']
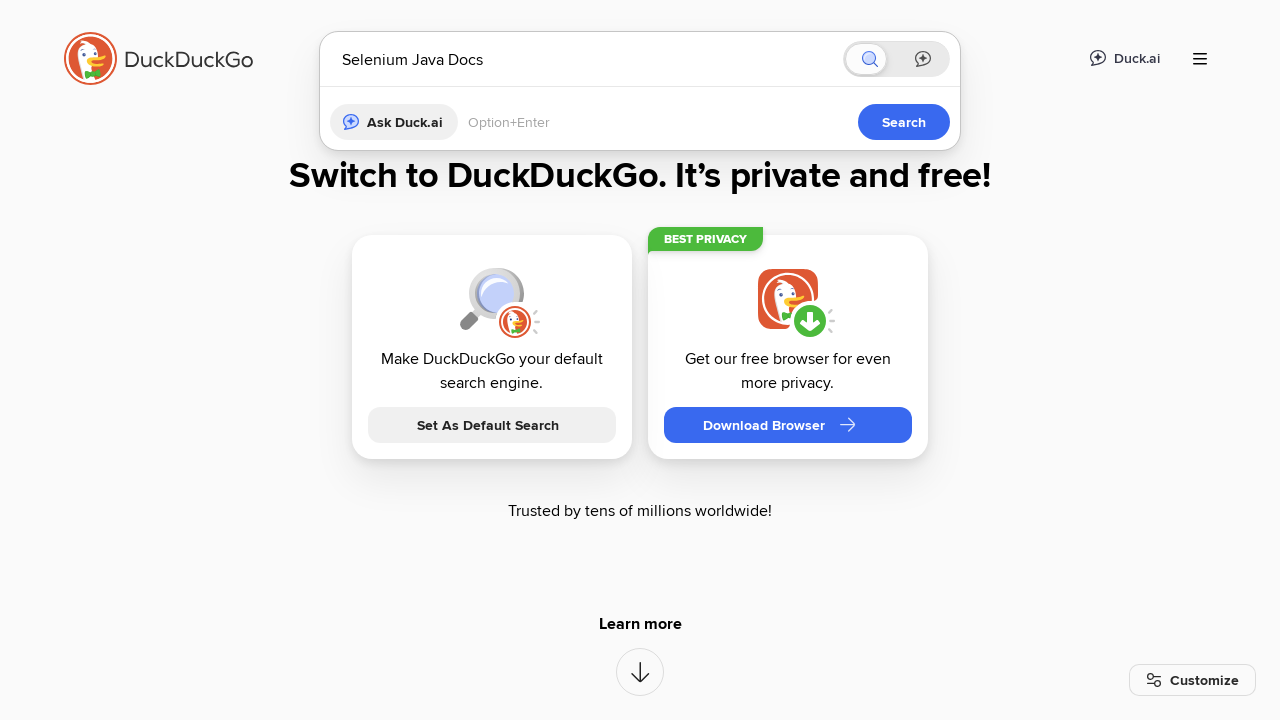

Pressed Enter to submit search query on input[name='q']
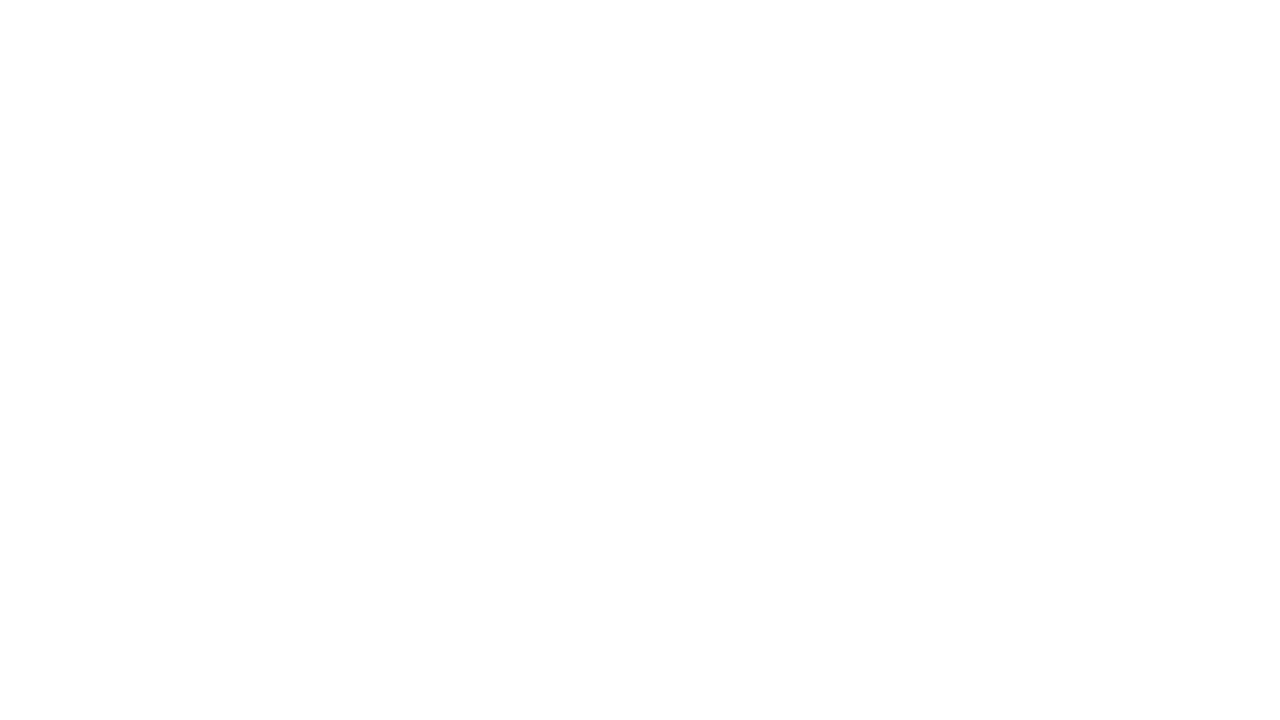

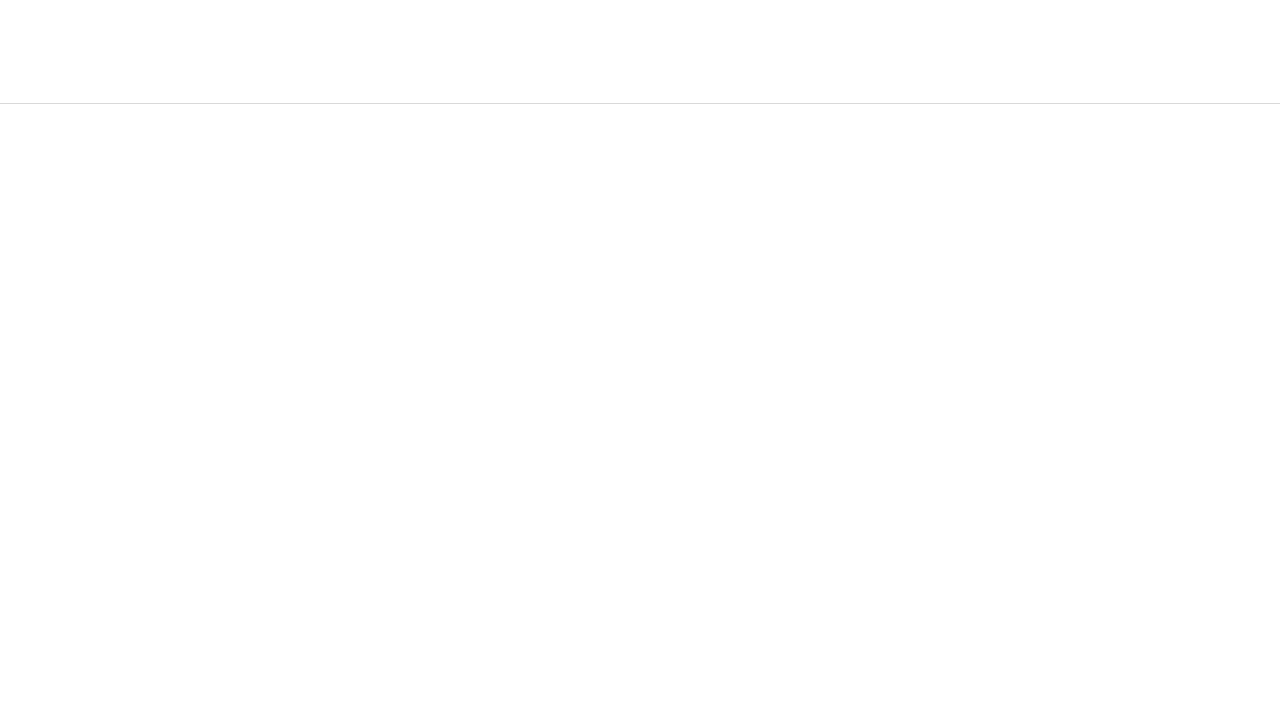